Tests a registration form by filling in all fields (first name, last name, email, phone, address) and submitting to verify successful registration.

Starting URL: http://suninjuly.github.io/registration1.html

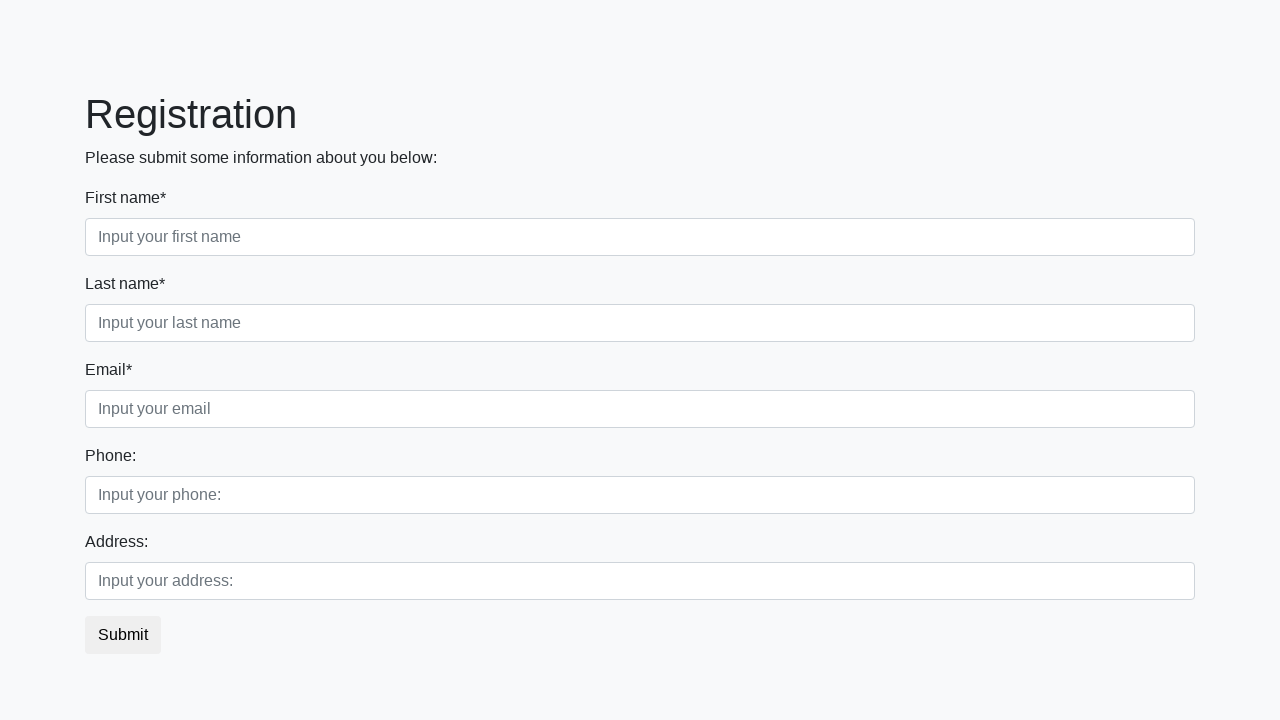

Filled first name field with 'John' on //label[contains(text(),'First name')]/following-sibling::input
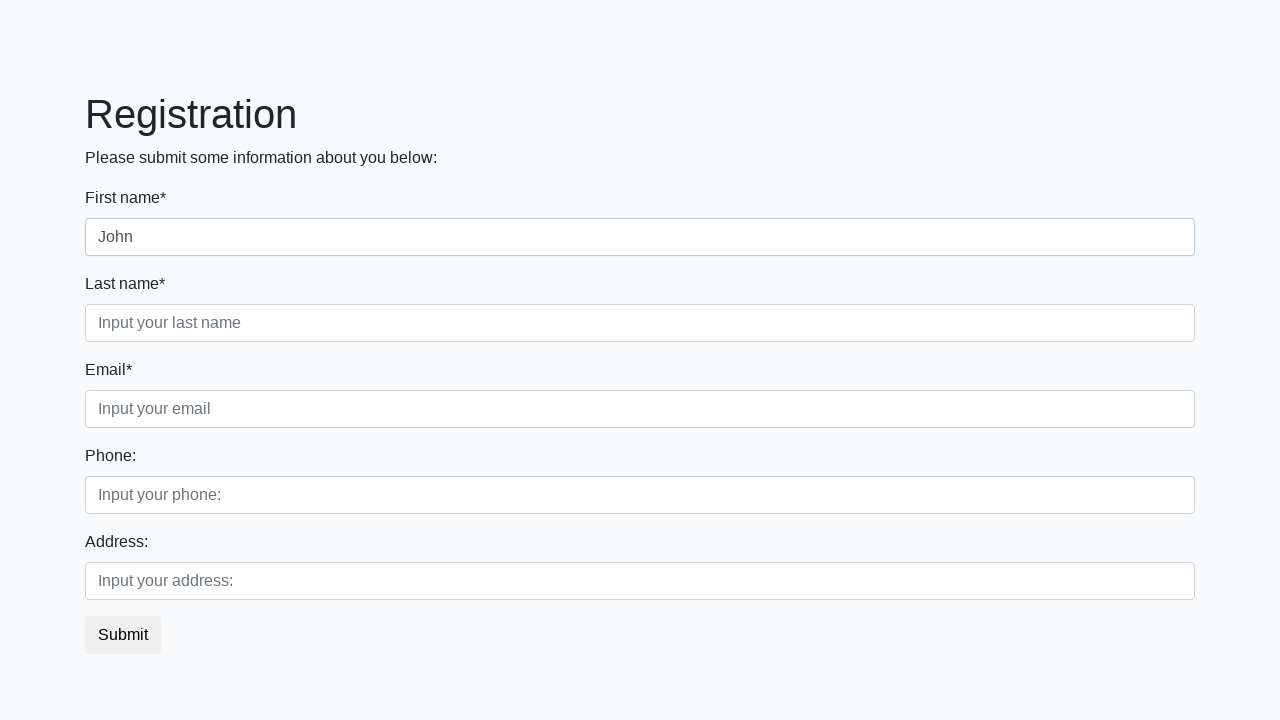

Filled last name field with 'Doe' on //label[contains(text(),'Last name')]/following-sibling::input
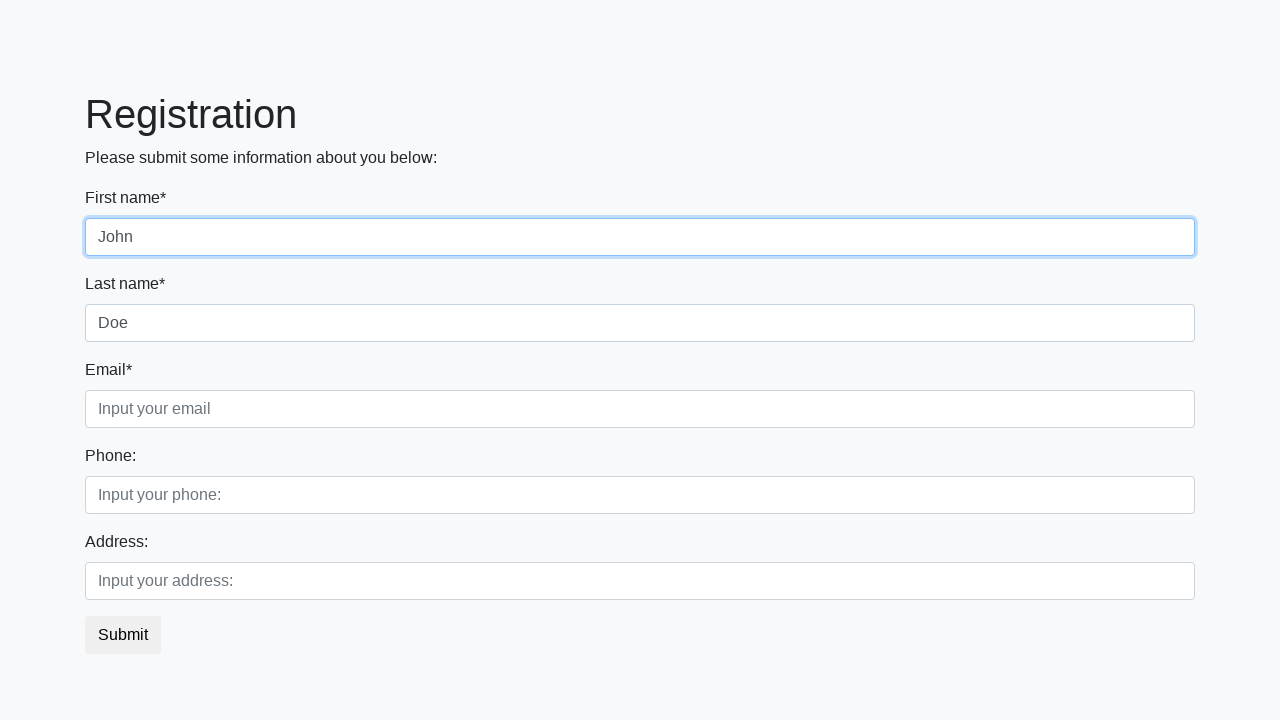

Filled email field with 'example@gmail.com' on //label[contains(text(),'Email')]/following-sibling::input
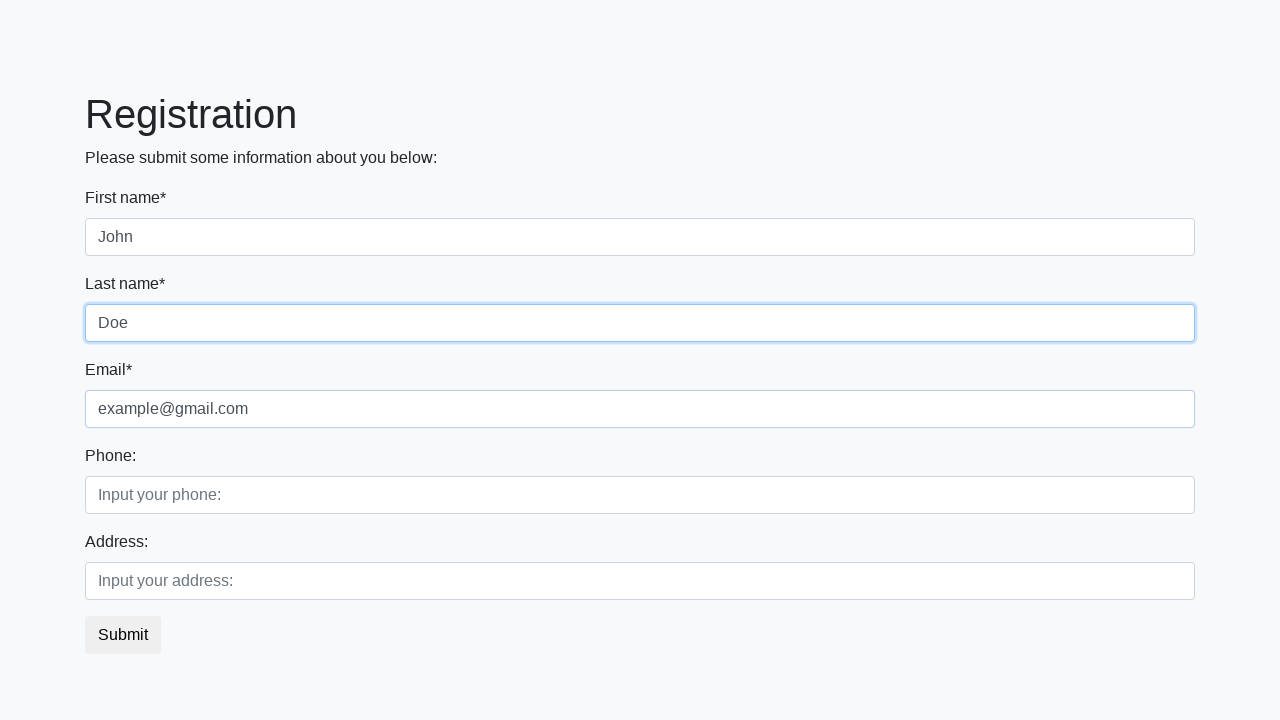

Filled phone field with '+442071234567' on //label[contains(text(),'Phone')]/following-sibling::input
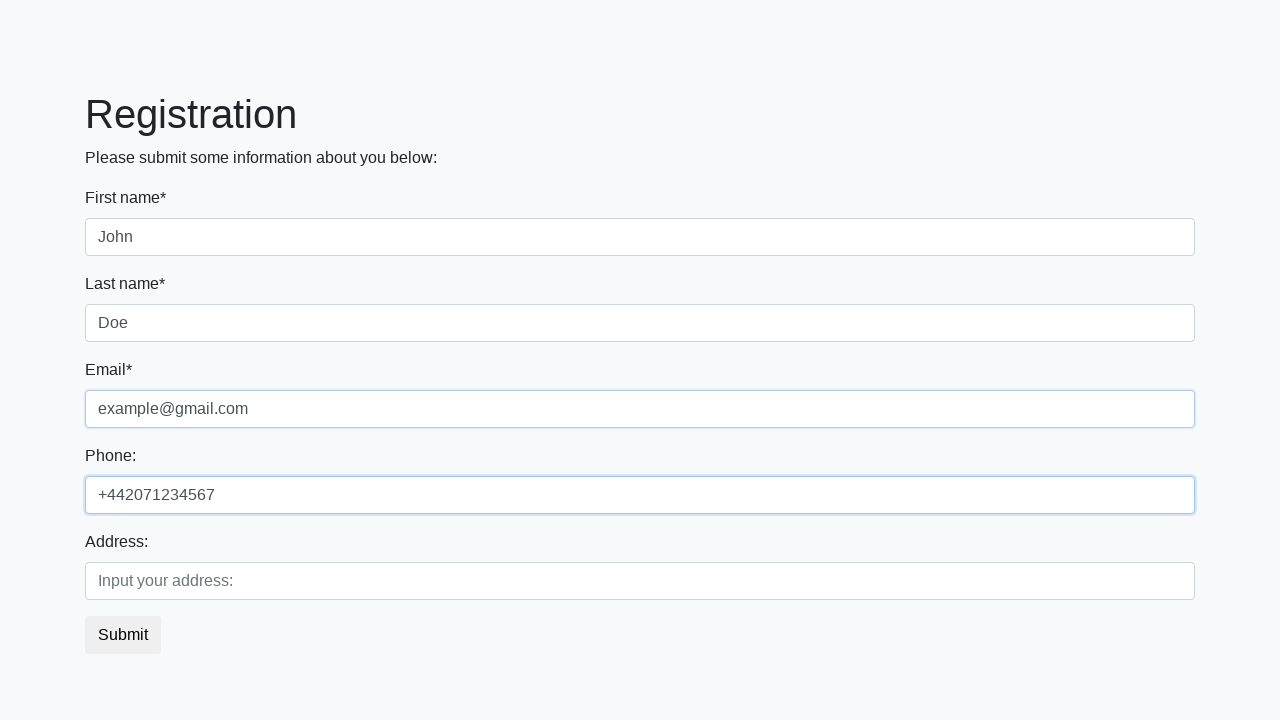

Filled address field with 'Maple Street 1, London, England' on //label[contains(text(),'Address')]/following-sibling::input
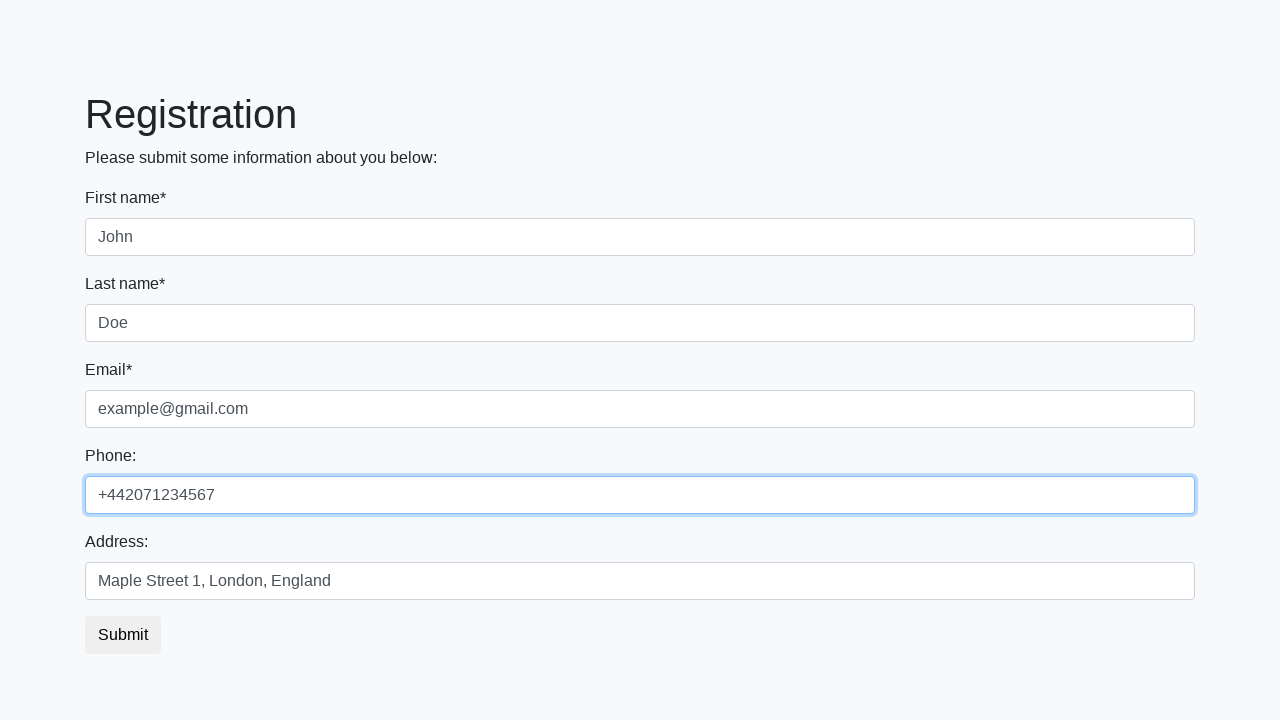

Clicked submit button to register at (123, 635) on button[type='submit']
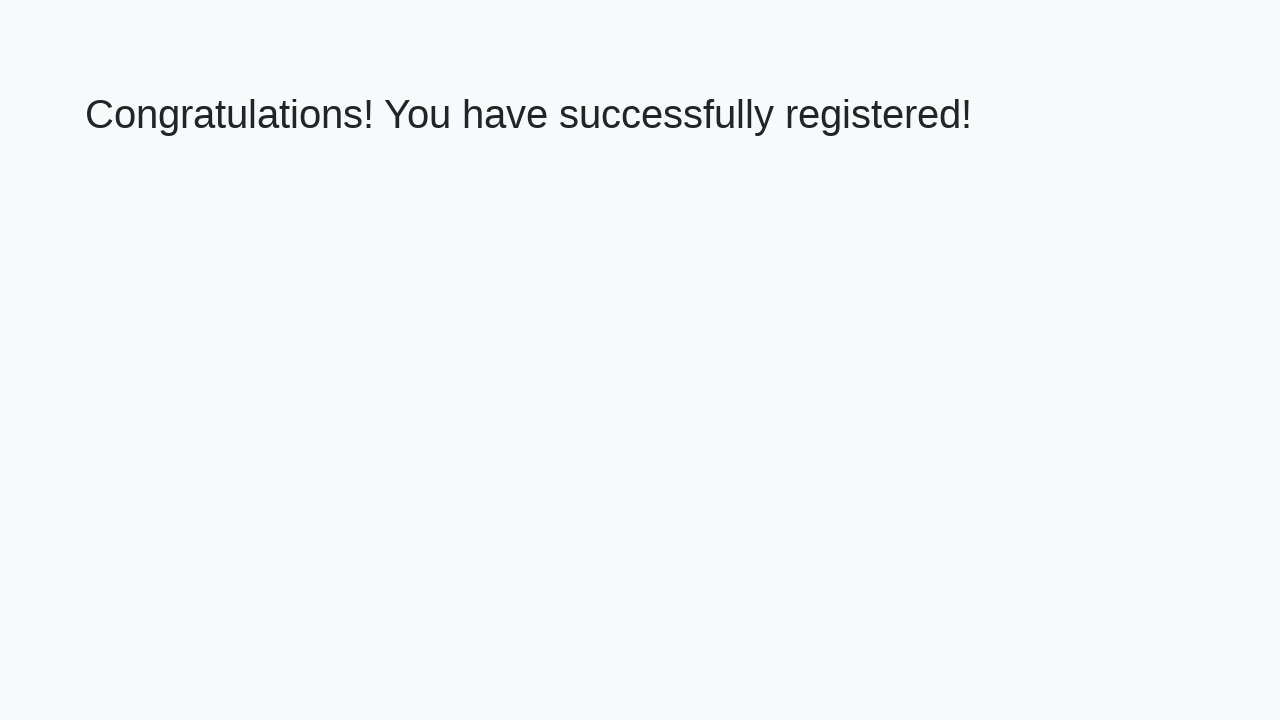

Registration successful - success message displayed
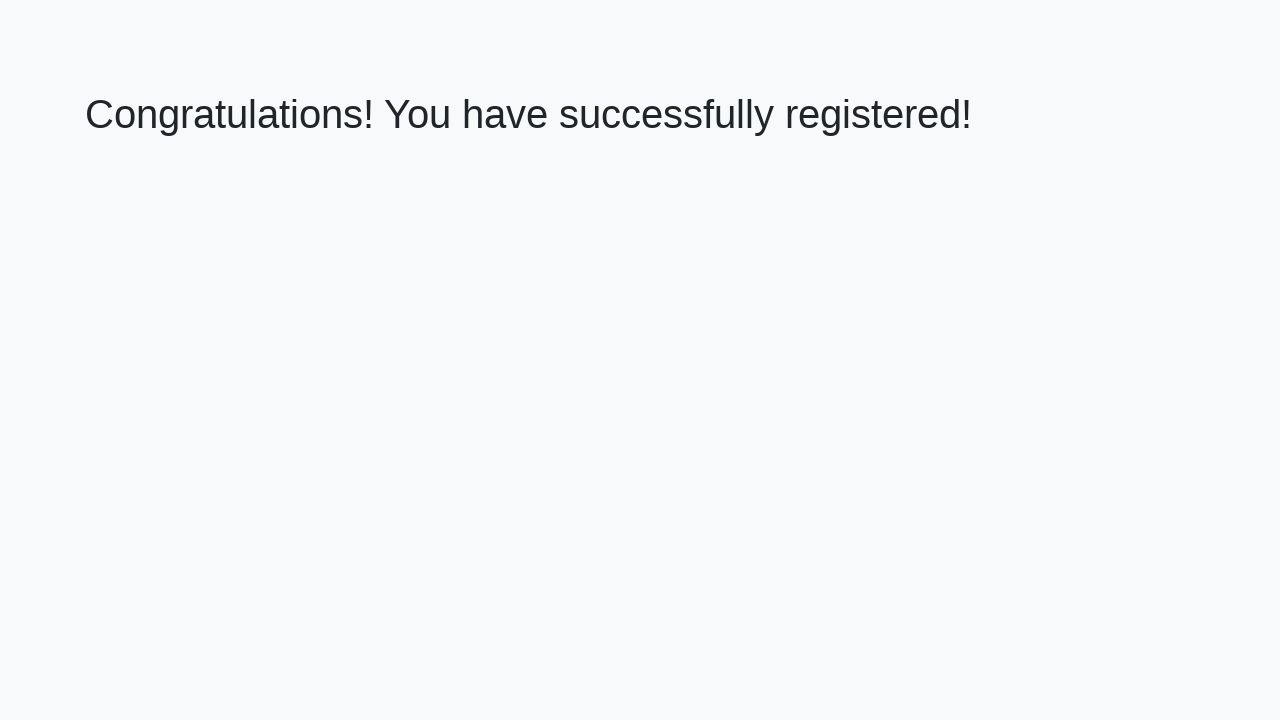

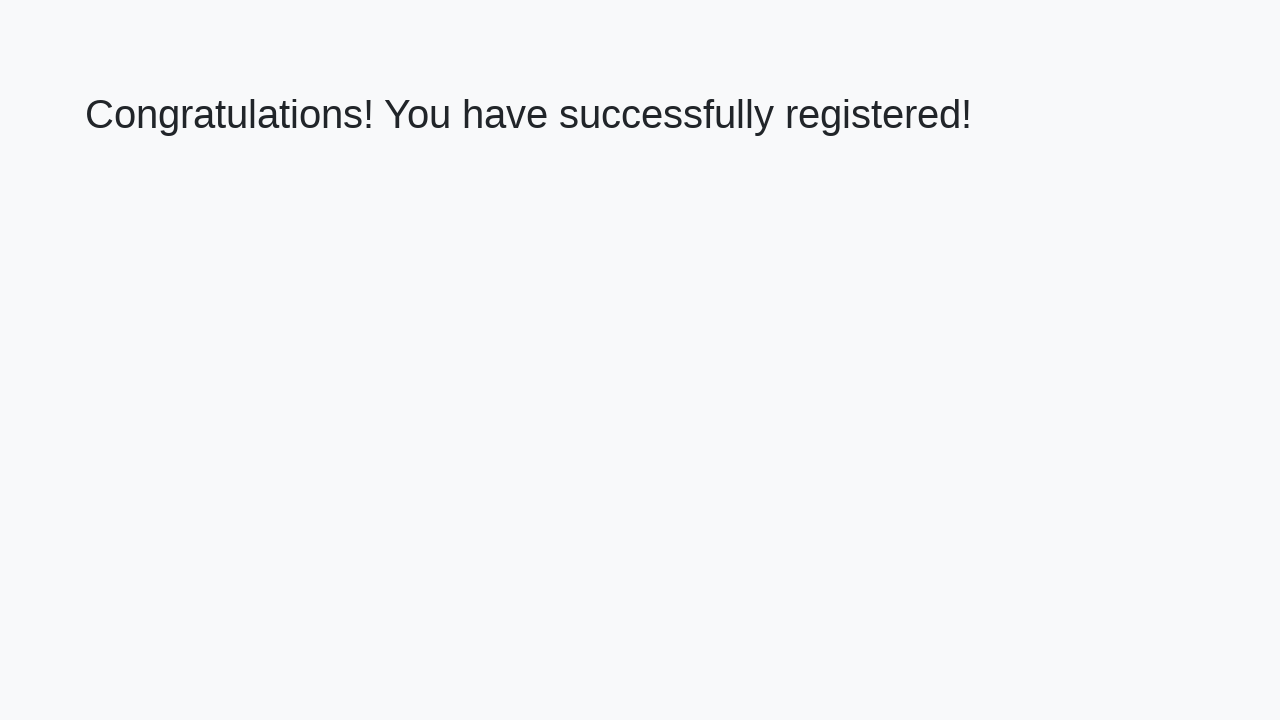